Navigates to the ICC Cricket T20I team rankings page and waits for the page to load, verifying that links are present on the page.

Starting URL: https://www.icc-cricket.com/rankings/mens/team-rankings/t20i

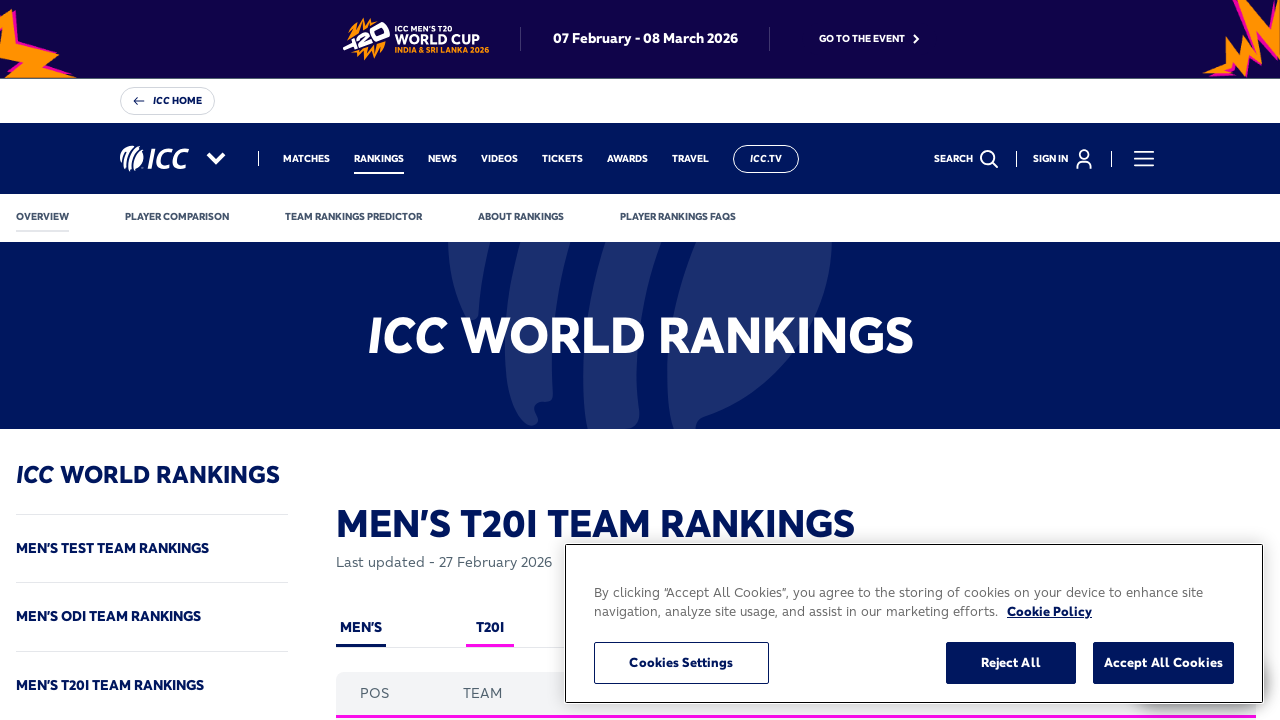

Navigated to ICC Cricket T20I team rankings page
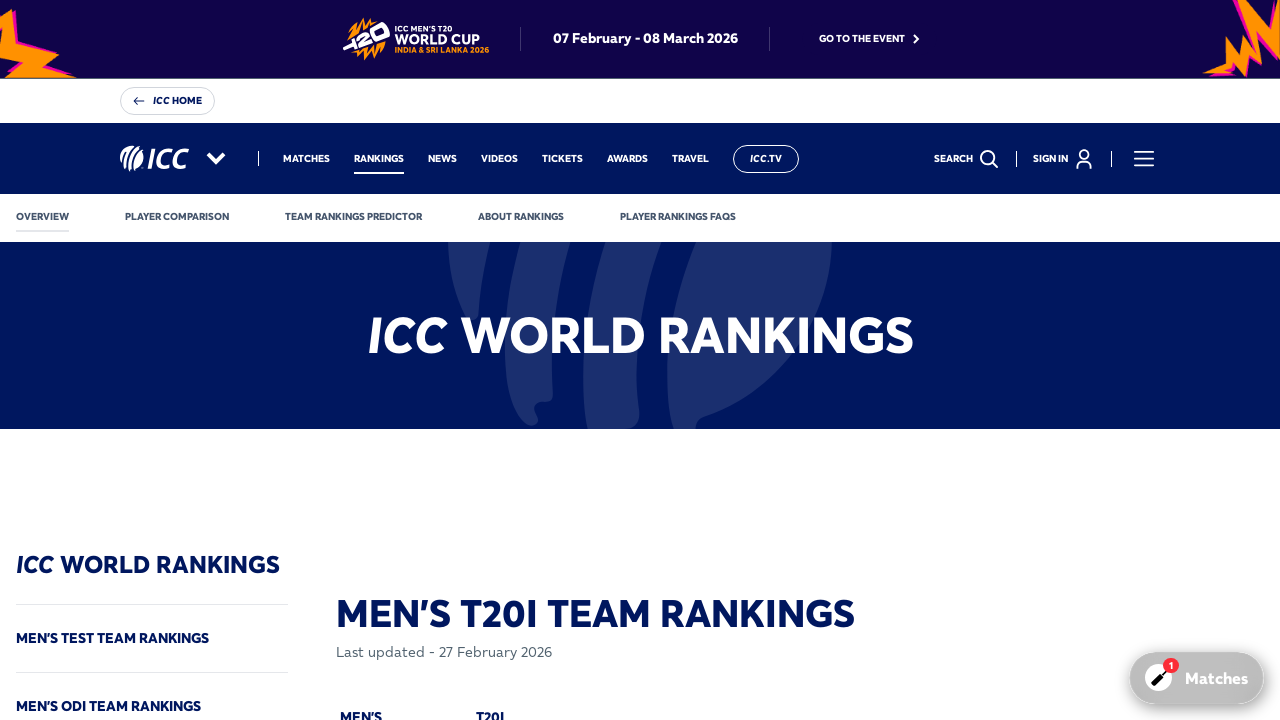

Waited for links to be present on the page
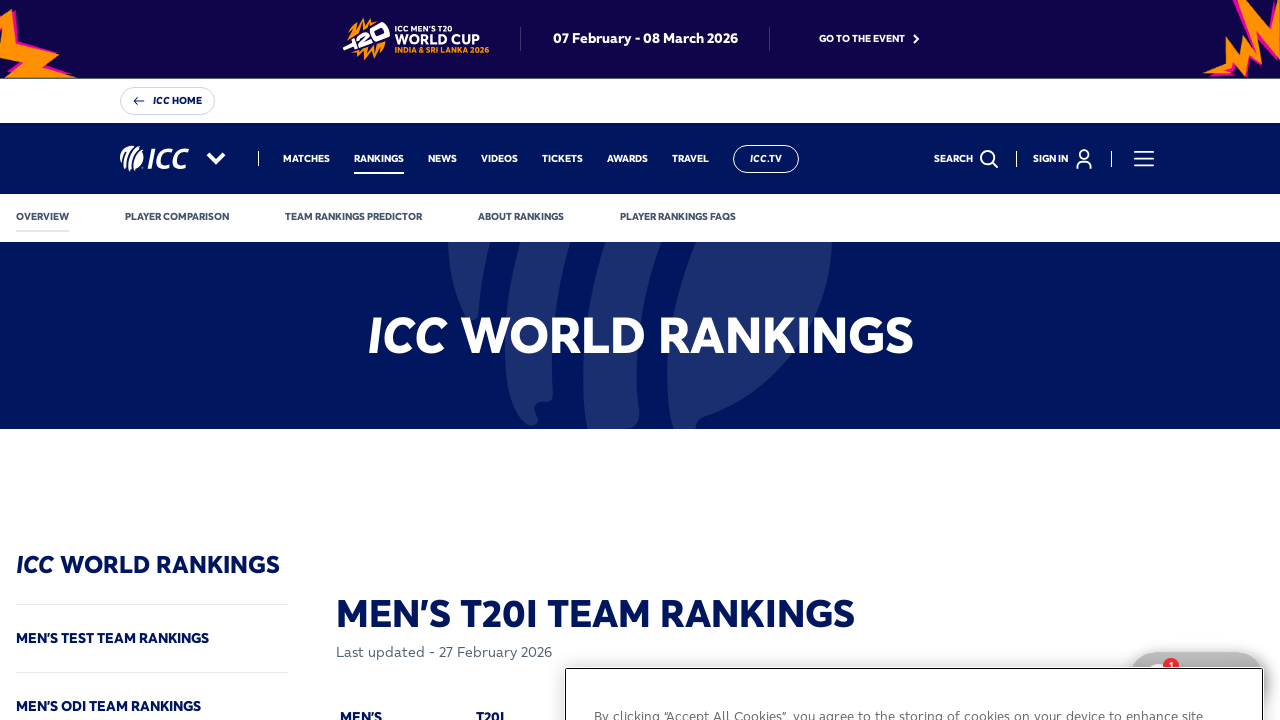

Rankings table loaded and became visible
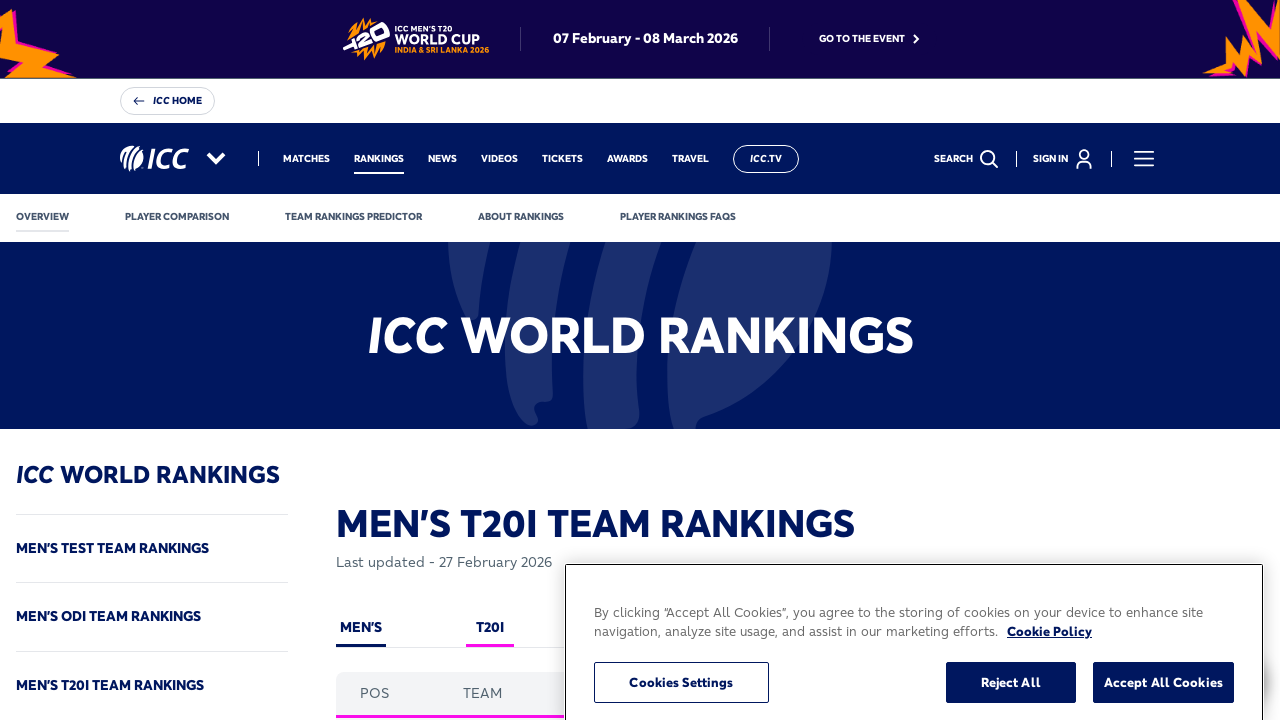

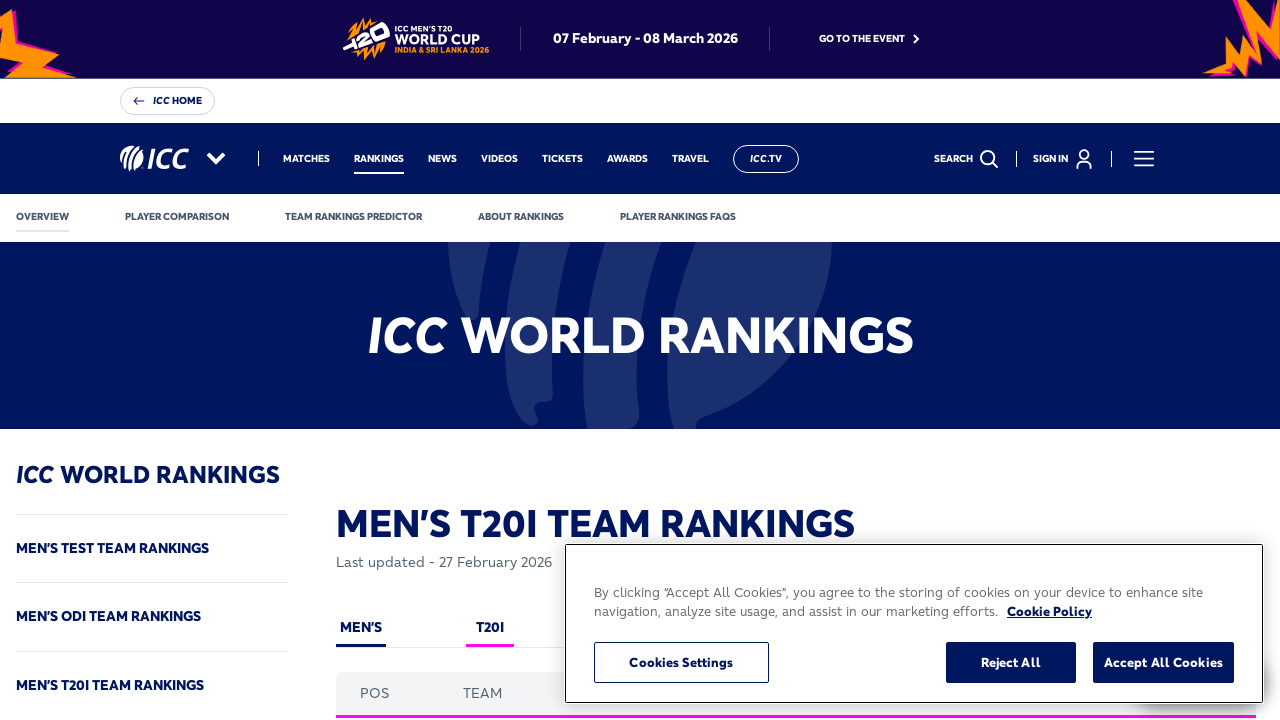